Tests form filling with keyboard actions including copy-paste functionality between address fields

Starting URL: https://demoqa.com/text-box

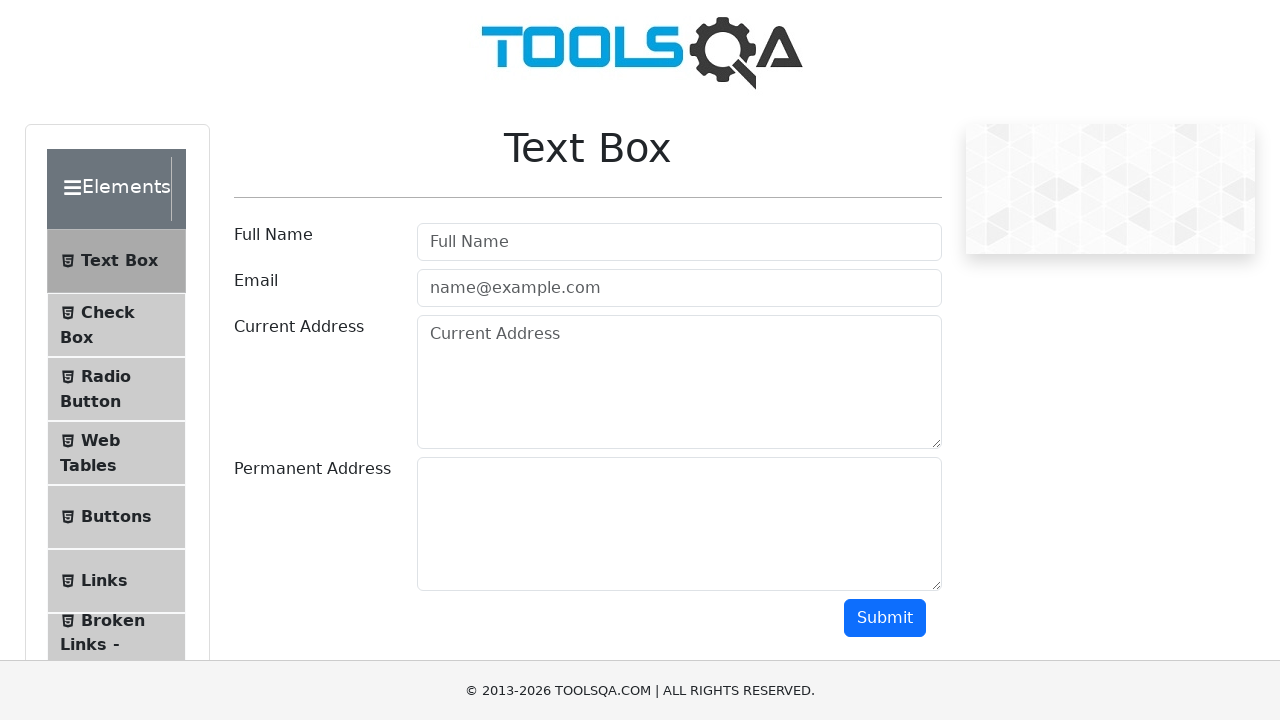

Filled username field with 'shila' on #userName
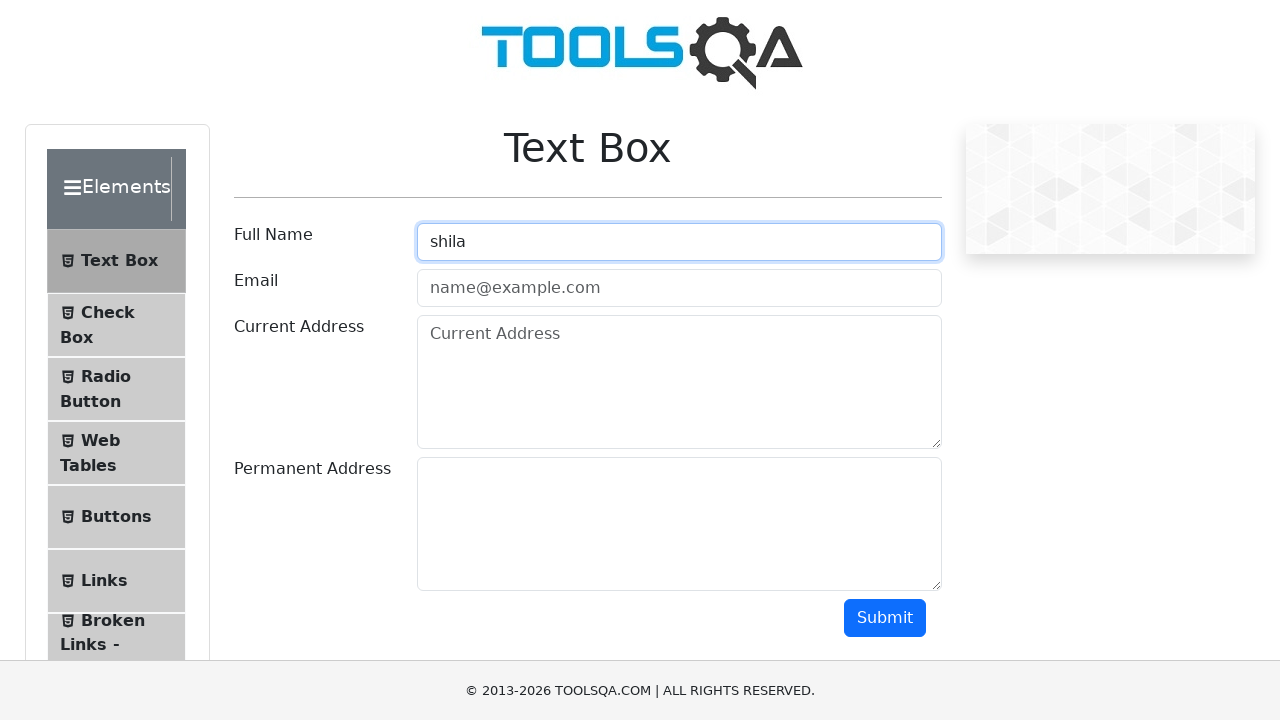

Pressed Tab to navigate to email field on #userName
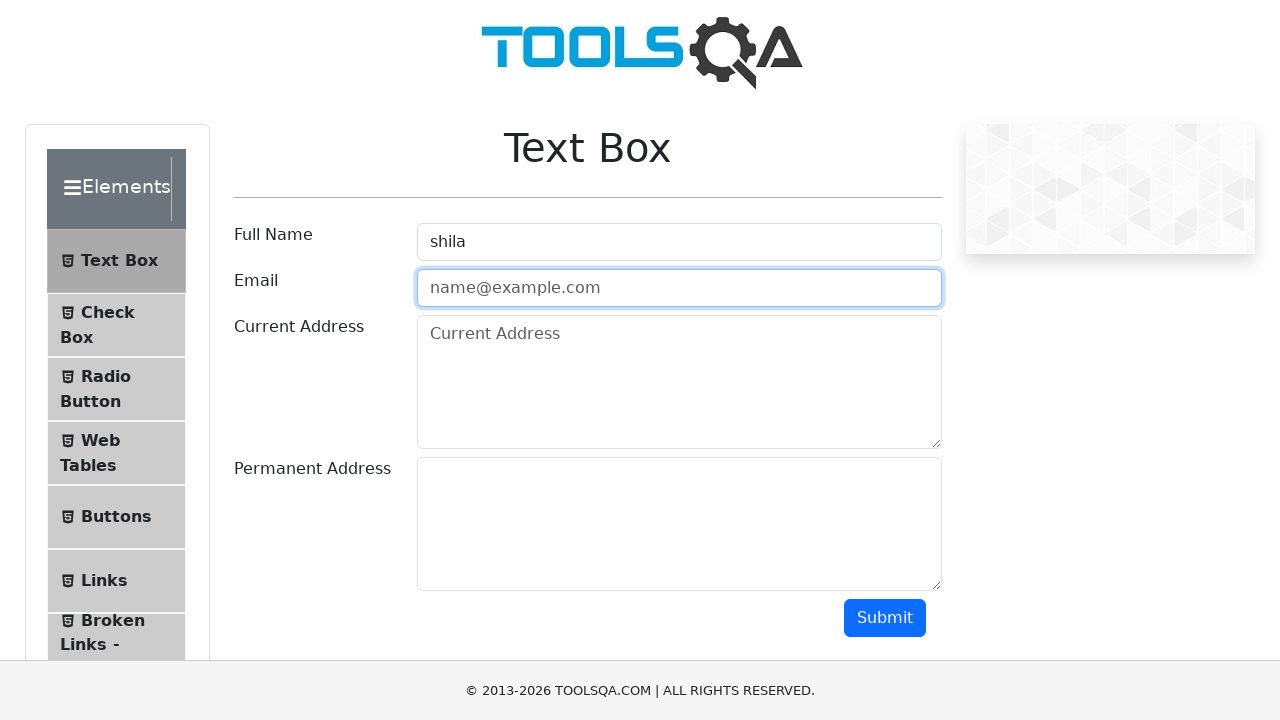

Typed email address 'shilababar@gmail.com' in email field on input[id='userEmail']
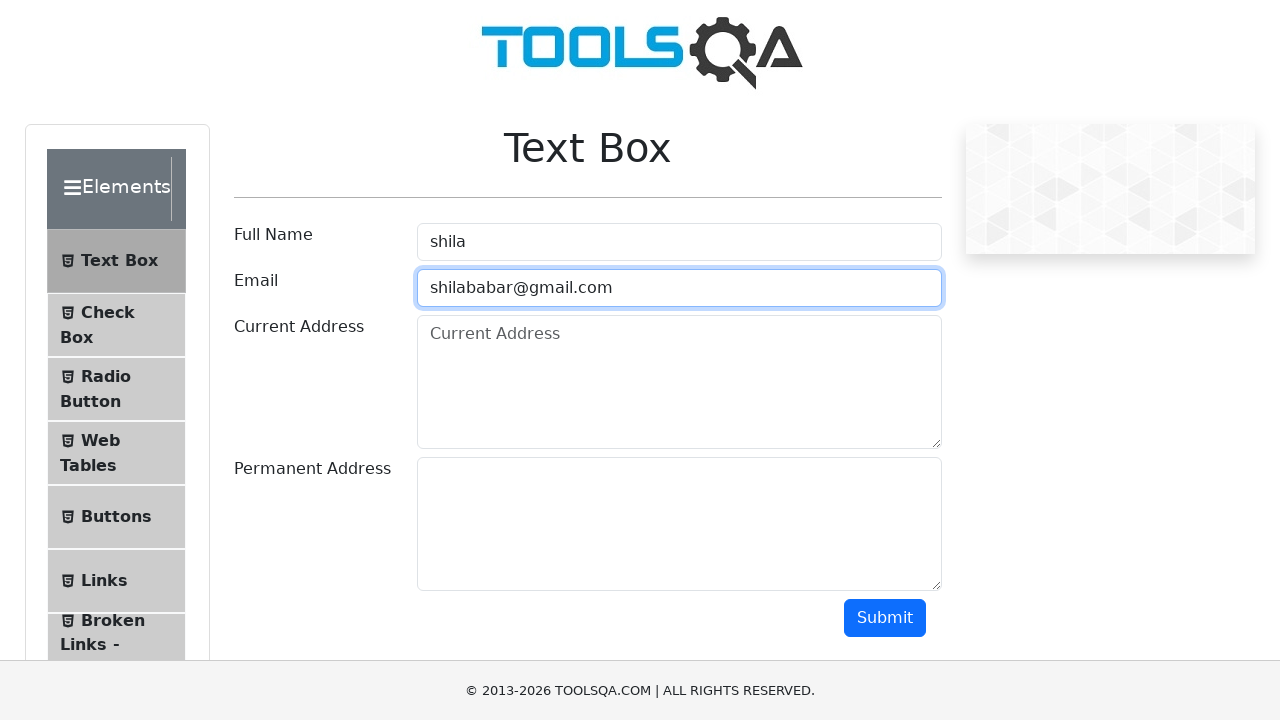

Pressed Tab to navigate to current address field on input[id='userEmail']
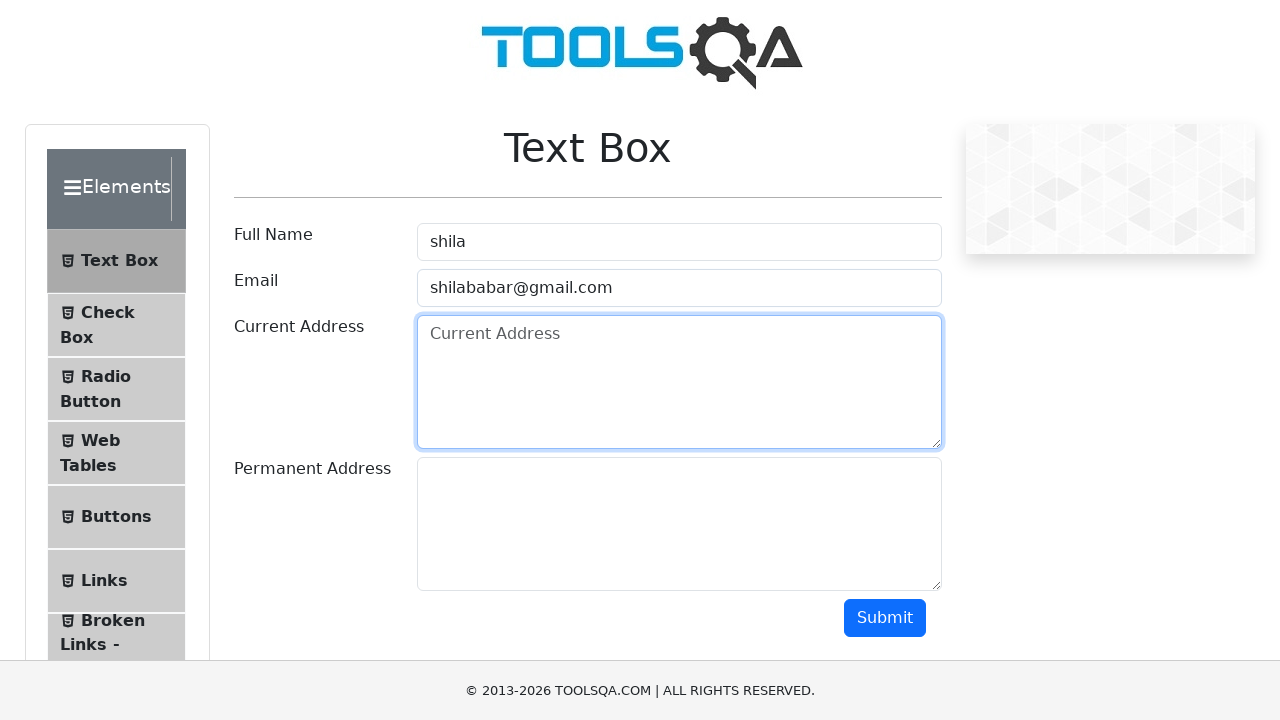

Typed current address 'Applewood Sorrel Ahmedabad Gujarat' on #currentAddress
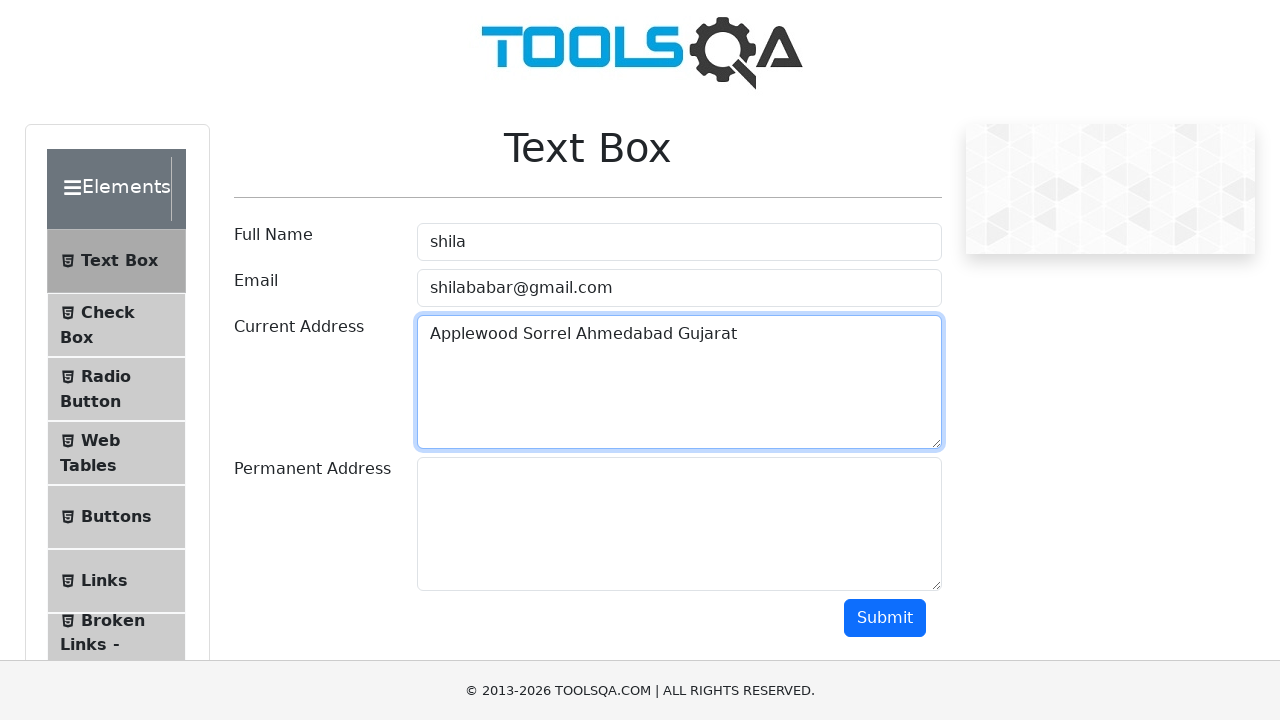

Focused on current address field on #currentAddress
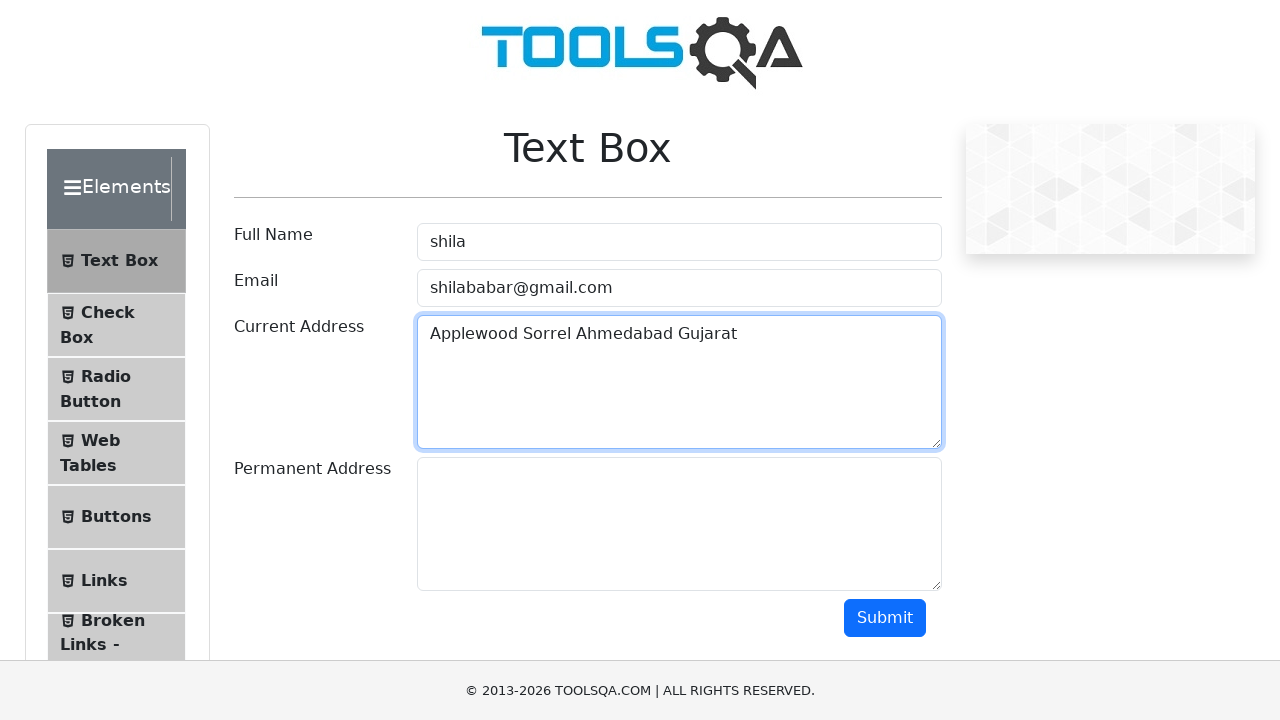

Selected all text in current address field using Ctrl+A
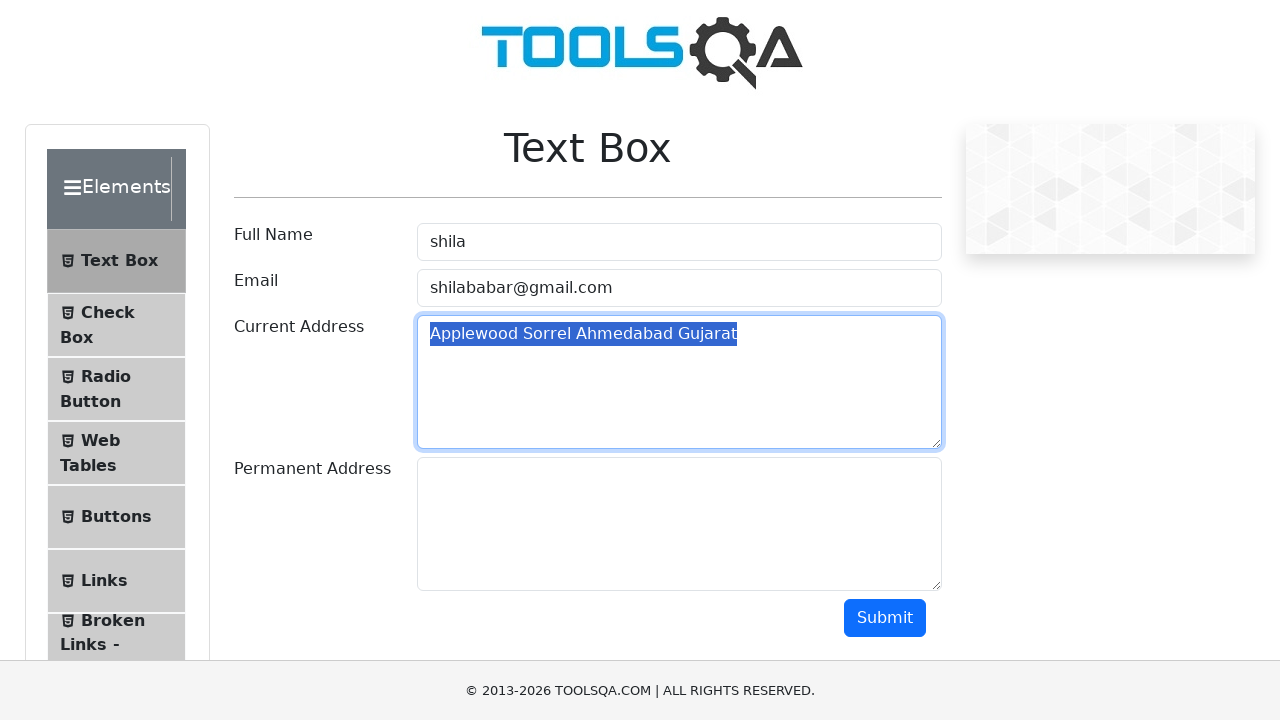

Copied current address text to clipboard using Ctrl+C
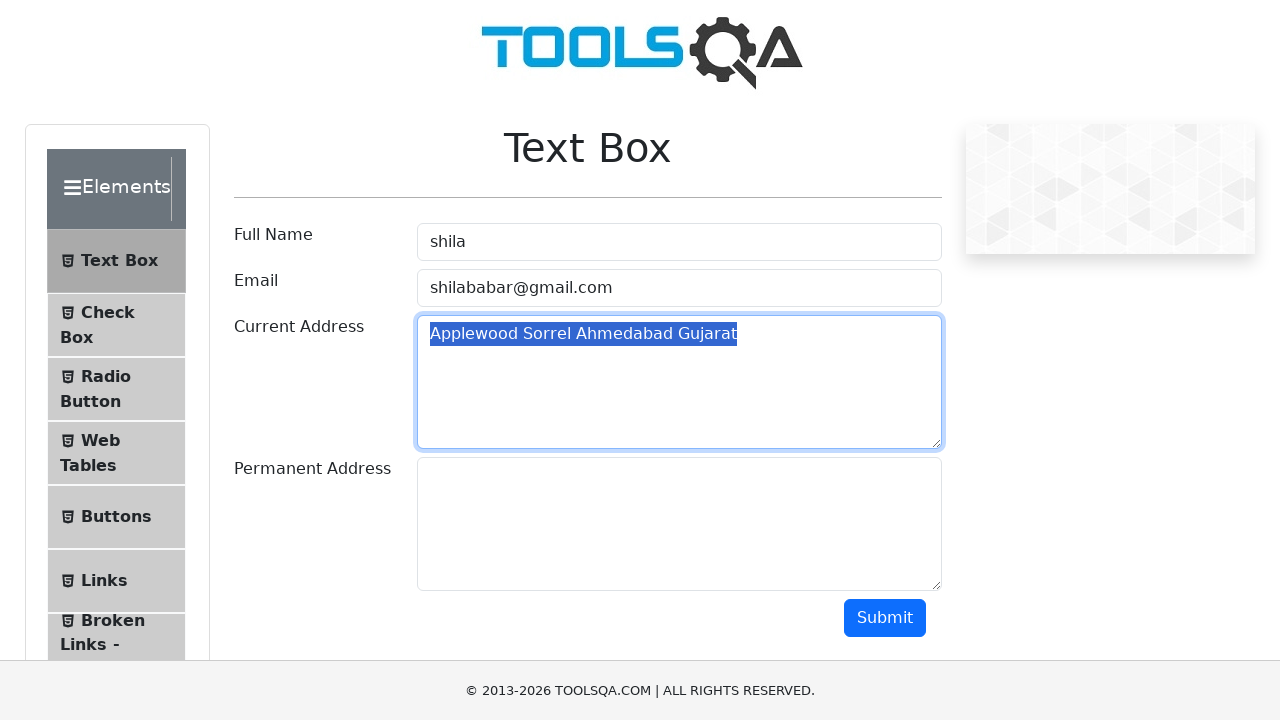

Pressed Tab to navigate to permanent address field on #currentAddress
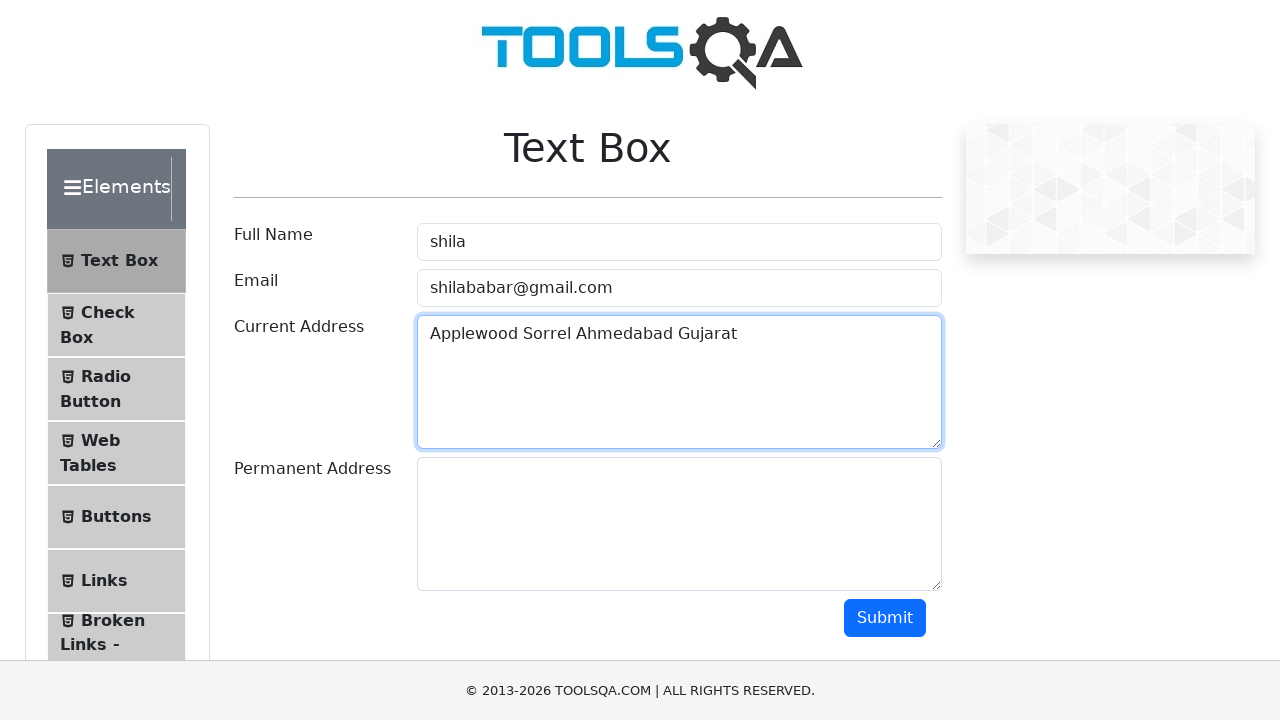

Focused on permanent address field on #permanentAddress
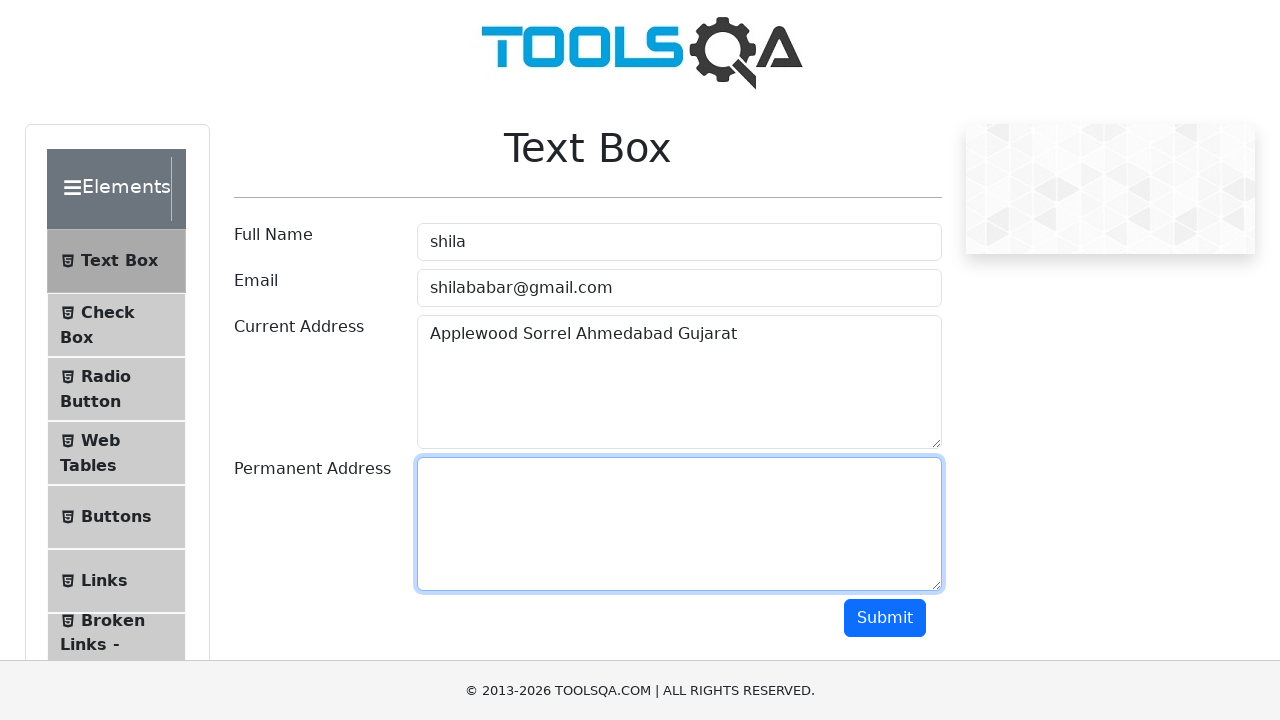

Pasted copied address text to permanent address field using Ctrl+V
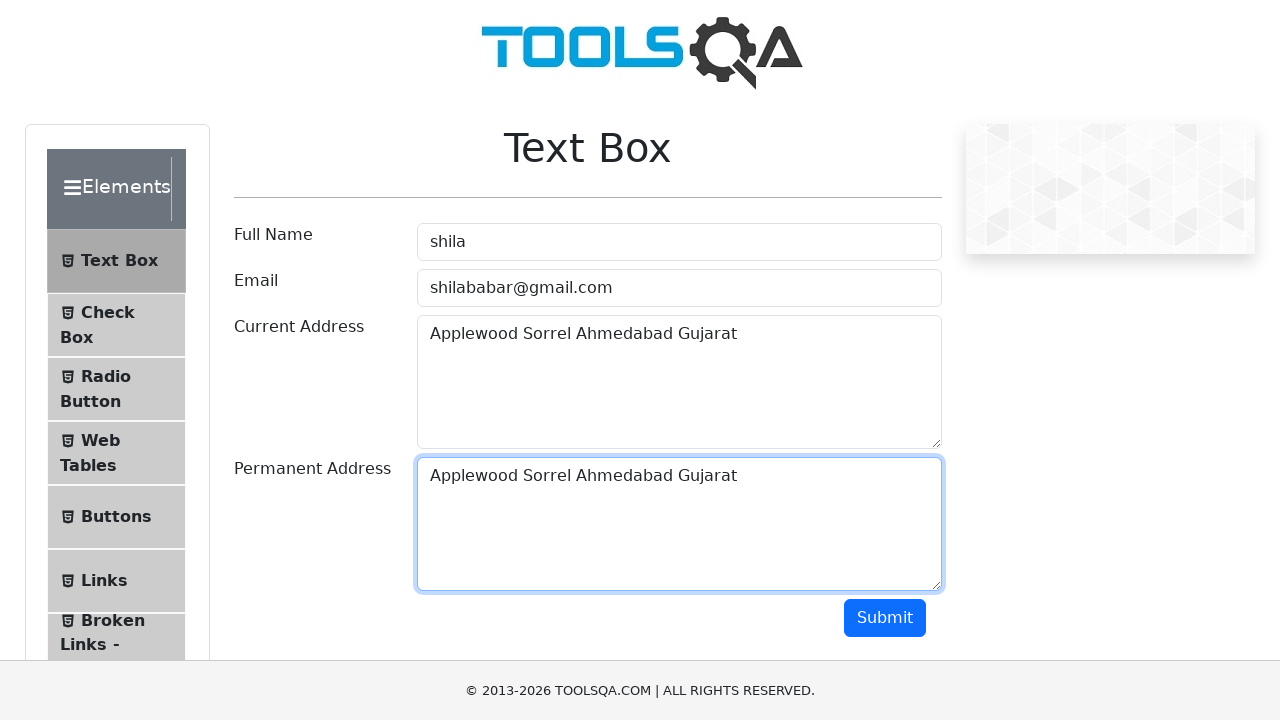

Pressed Tab after permanent address field on #permanentAddress
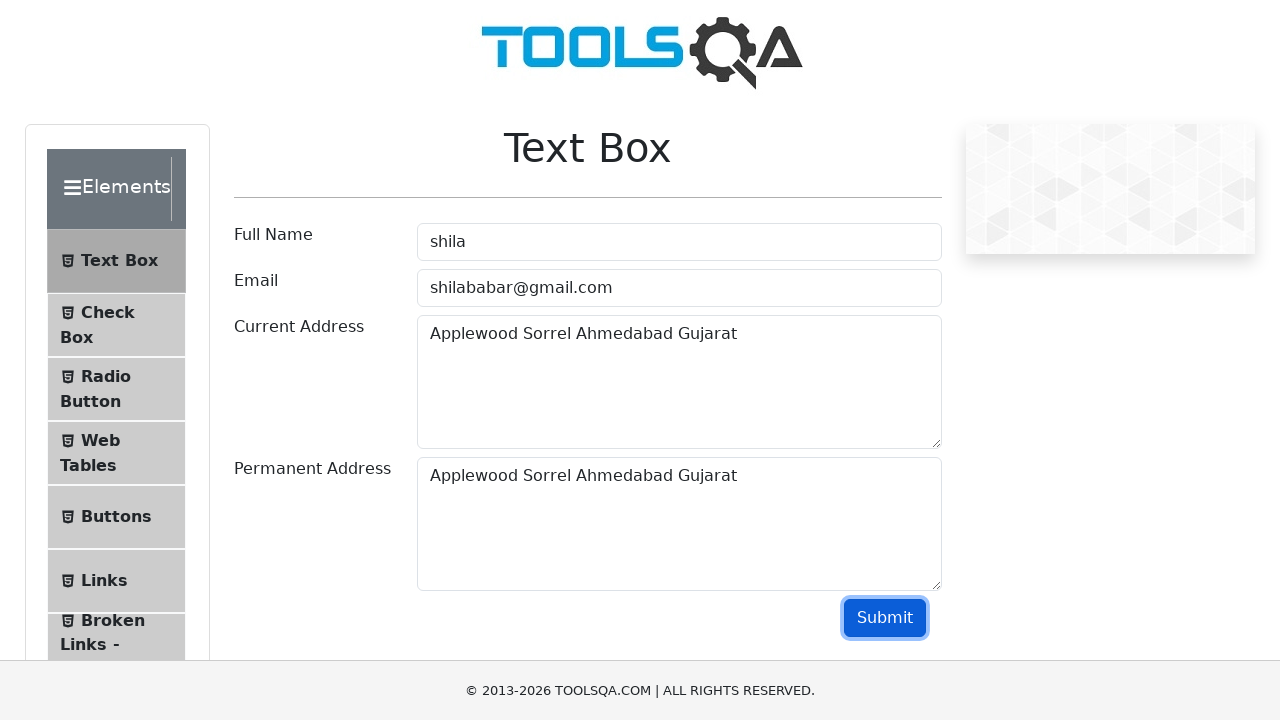

Pressed Enter to submit the form
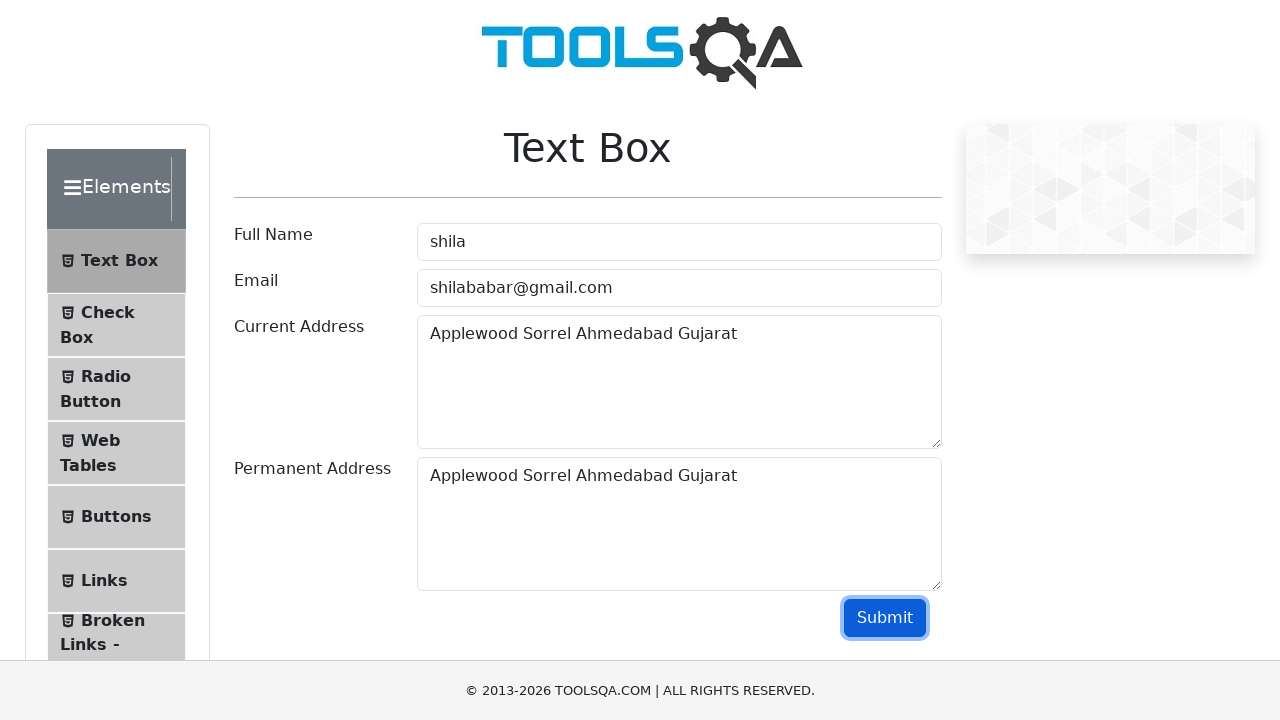

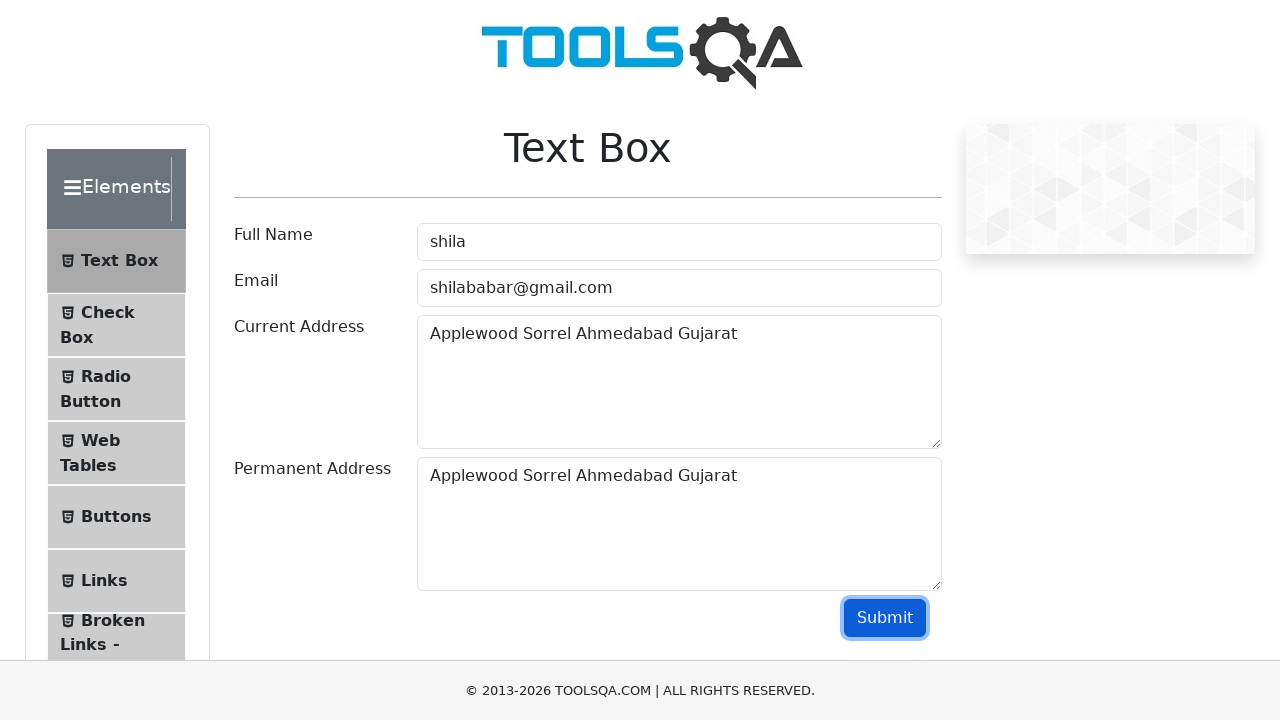